Tests drag and drop functionality on the jQuery UI Droppable demo page by dragging an element and dropping it onto a target area within an iframe.

Starting URL: https://jqueryui.com/droppable/

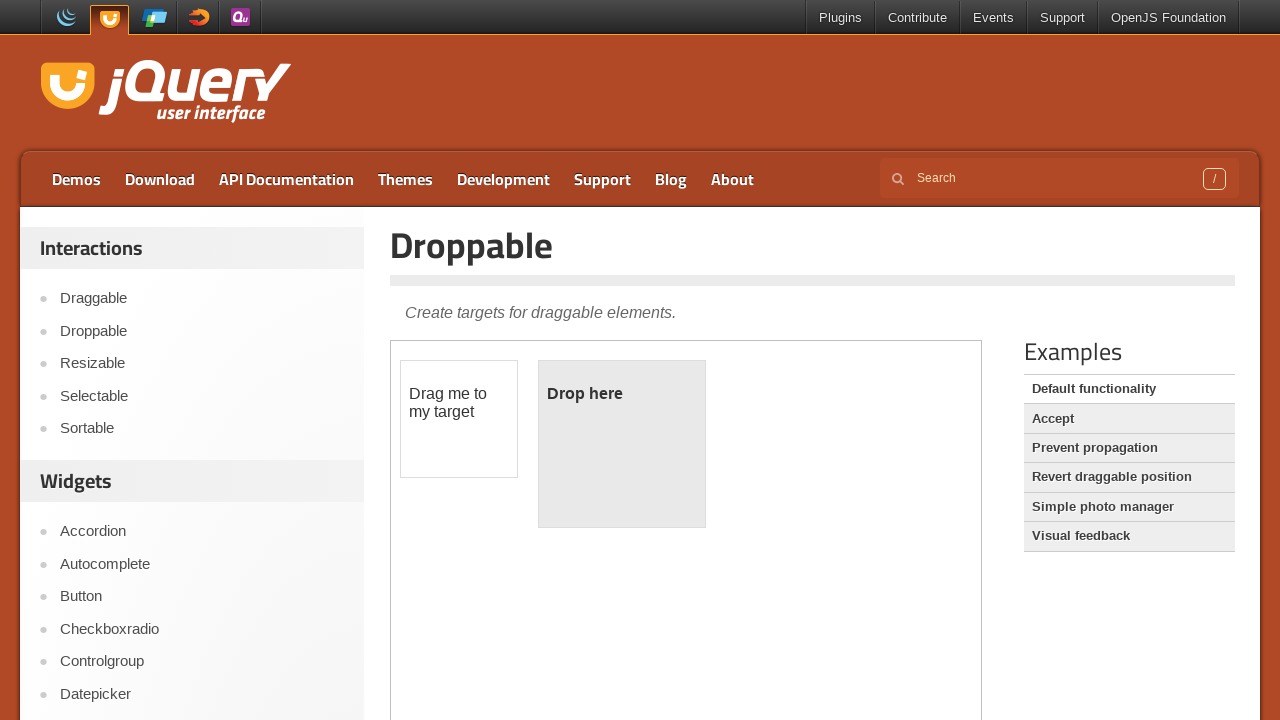

Located demo iframe
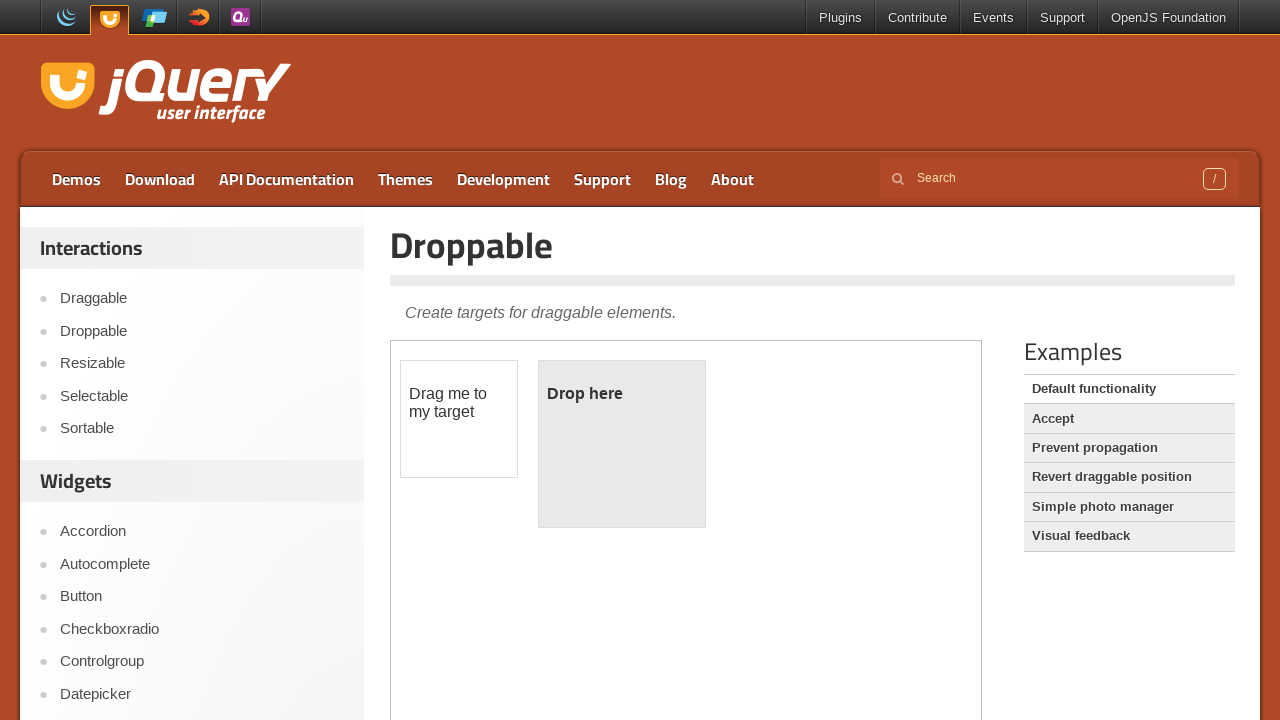

Draggable element became visible
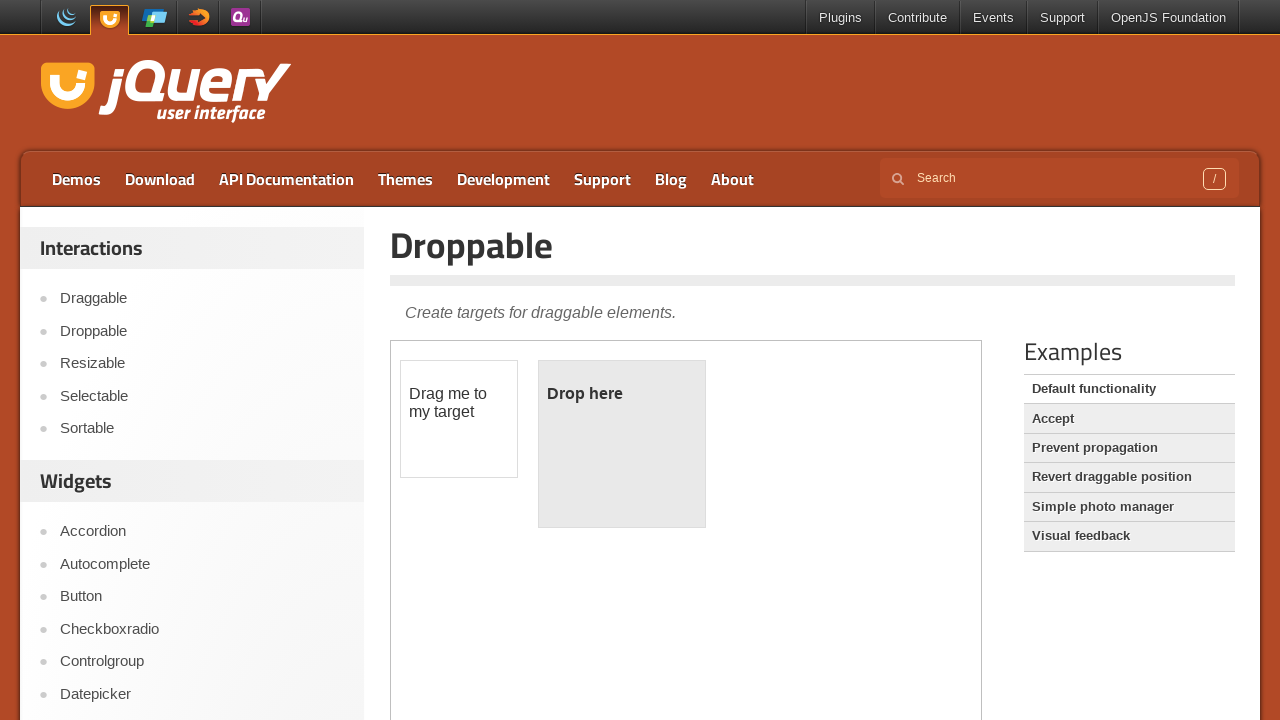

Located source draggable element
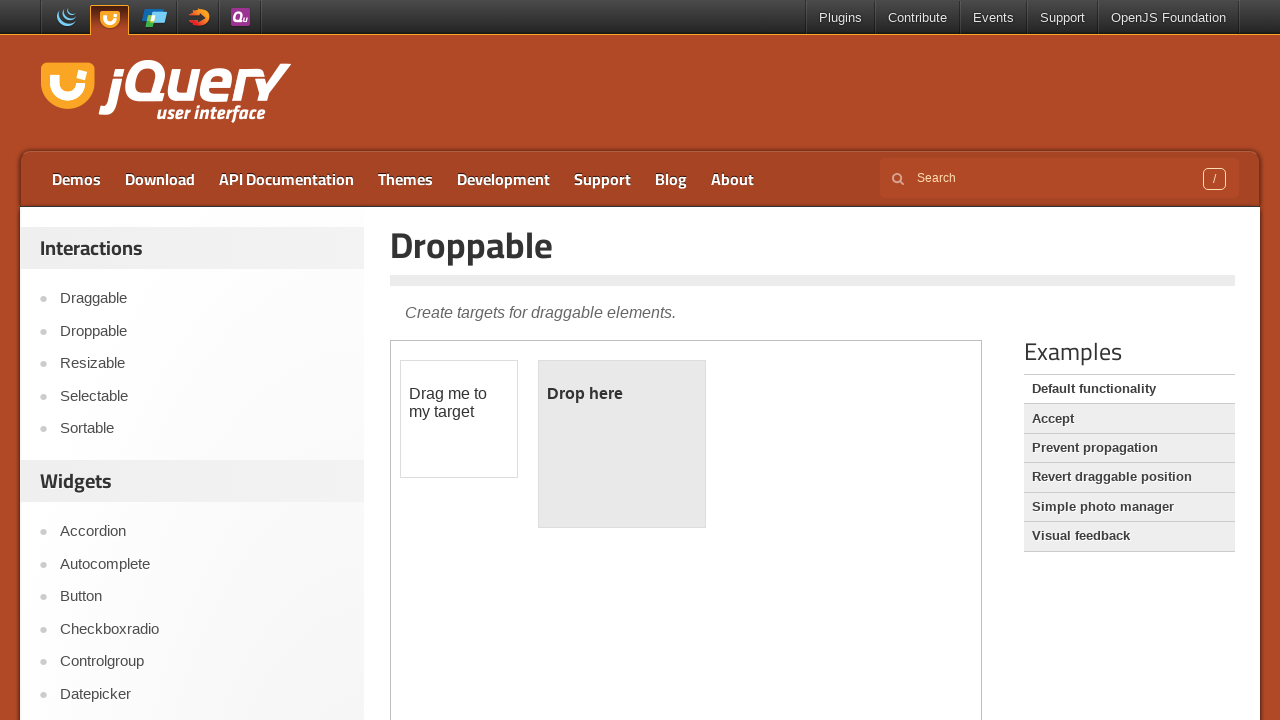

Located target droppable element
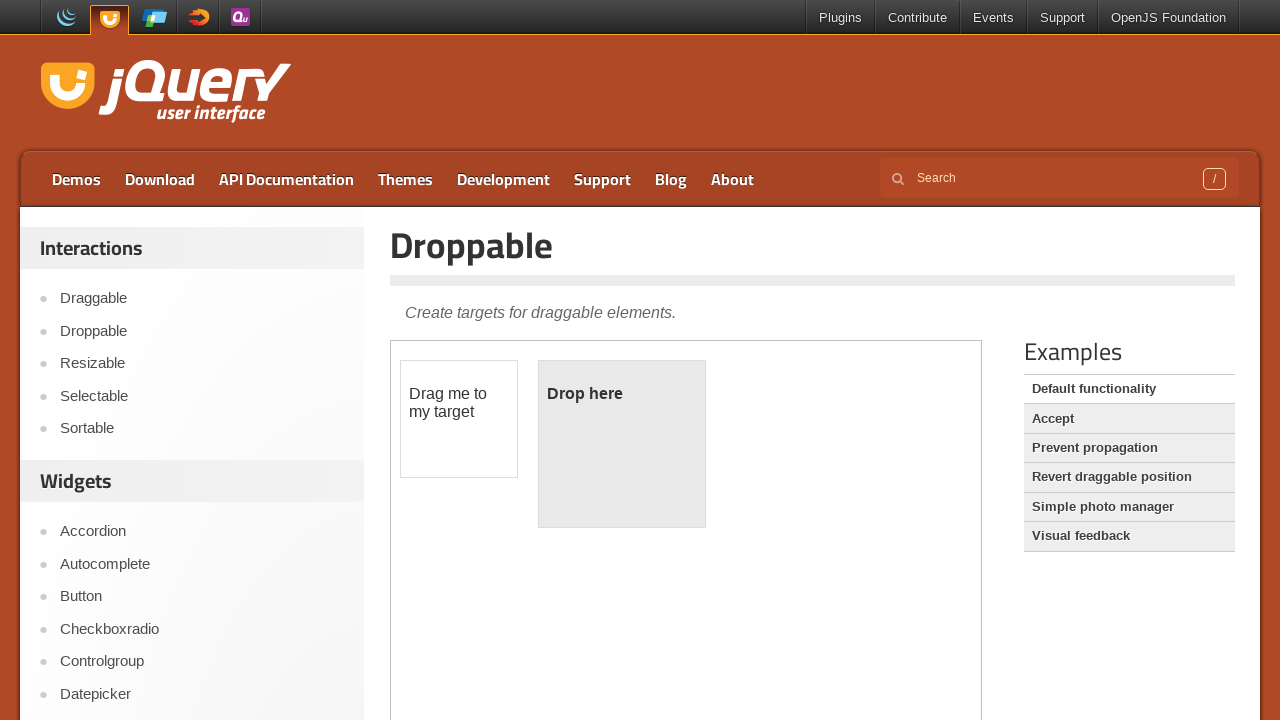

Dragged draggable element onto droppable target at (622, 444)
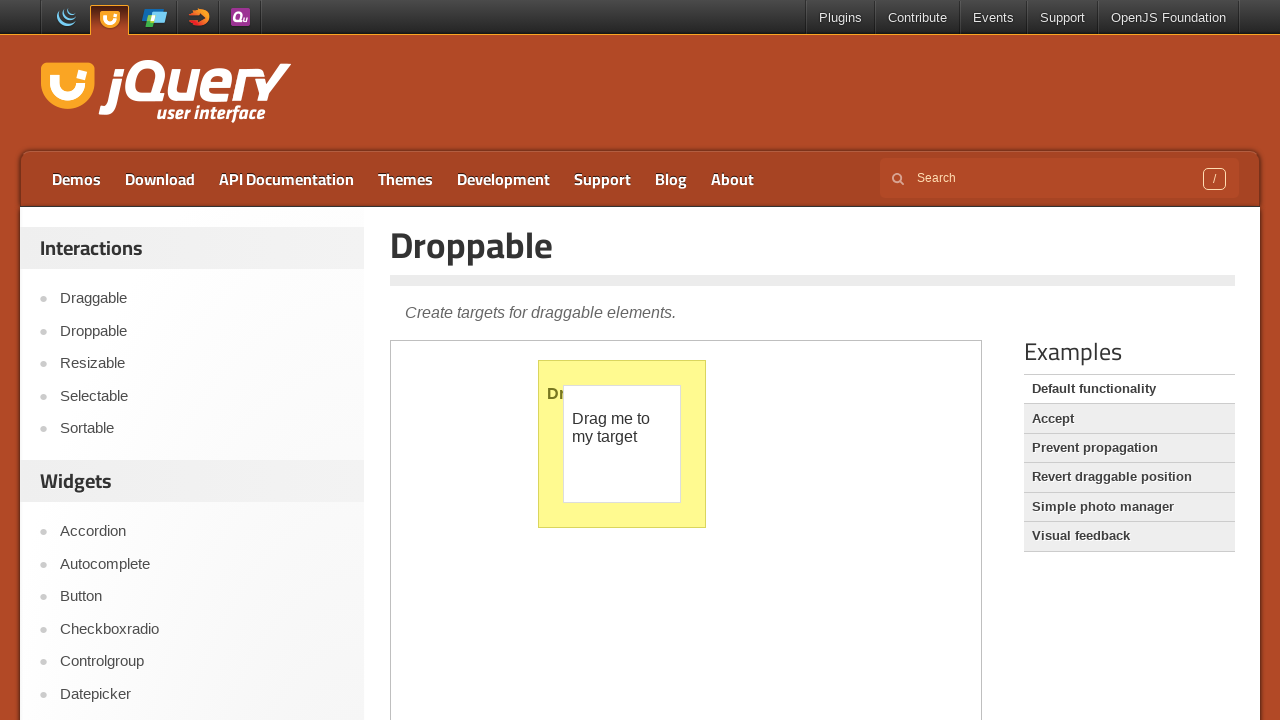

Verified drop was successful - droppable element displays 'Dropped!' text
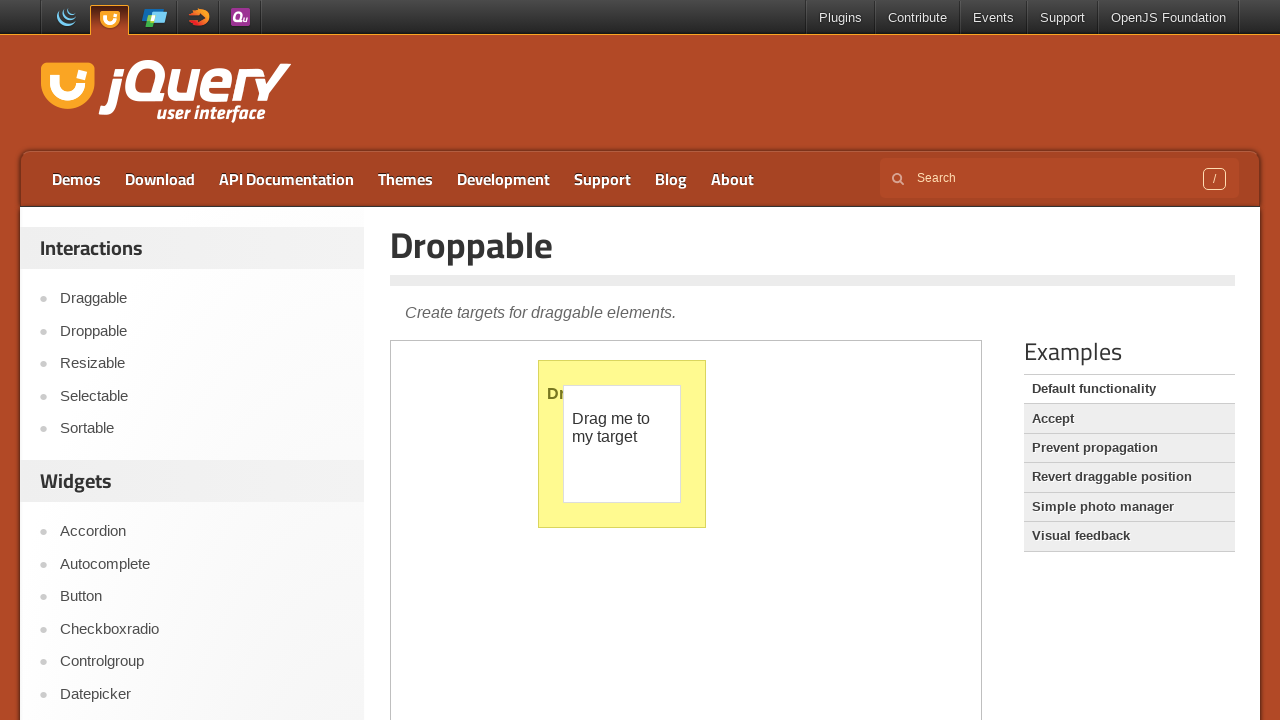

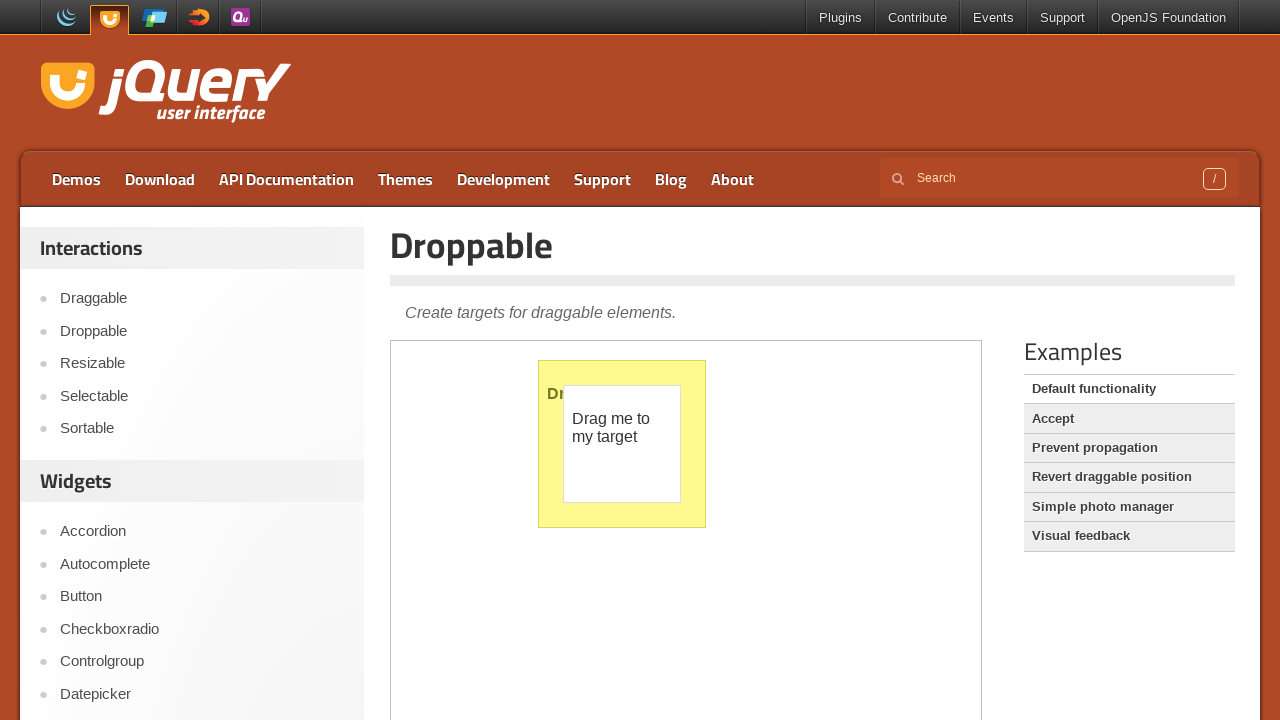